Tests a comprehensive HTML form by filling out username, password, comments, selecting radio buttons, checking checkboxes, selecting multiple options from a multi-select dropdown, and choosing a single dropdown value before submitting the form.

Starting URL: https://testpages.herokuapp.com/styled/basic-html-form-test.html

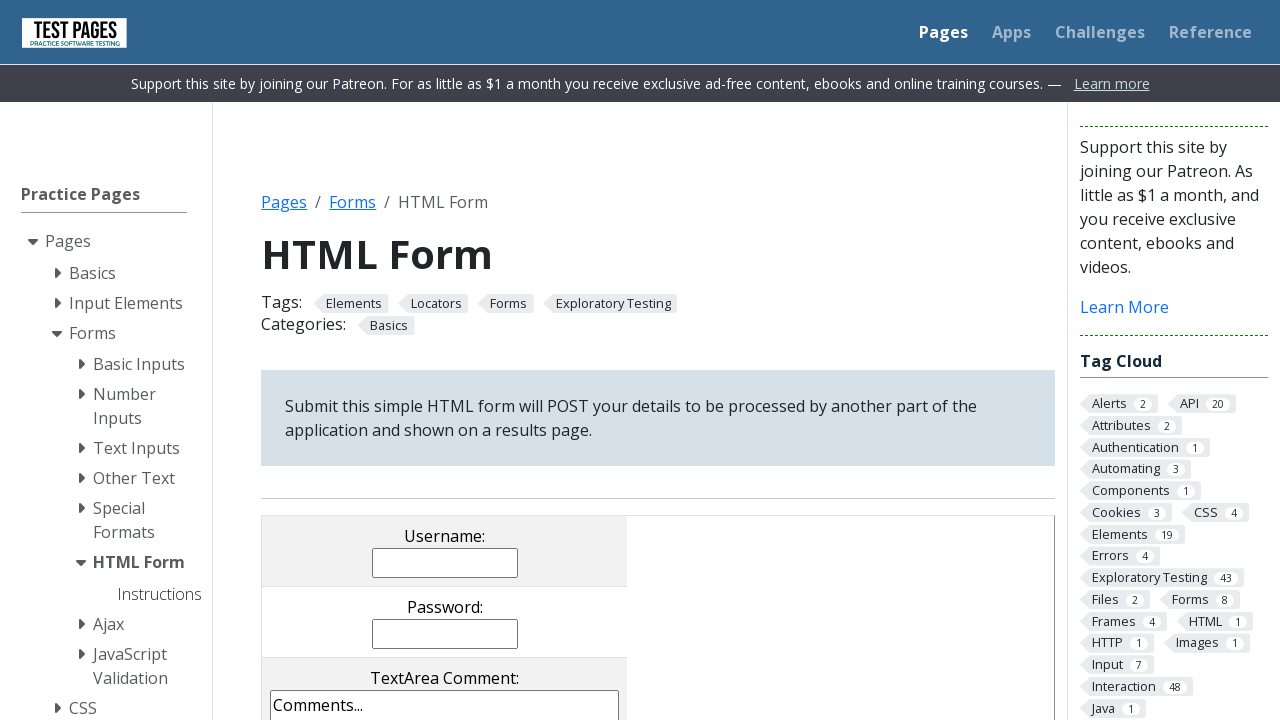

Waited for page to fully load with networkidle state
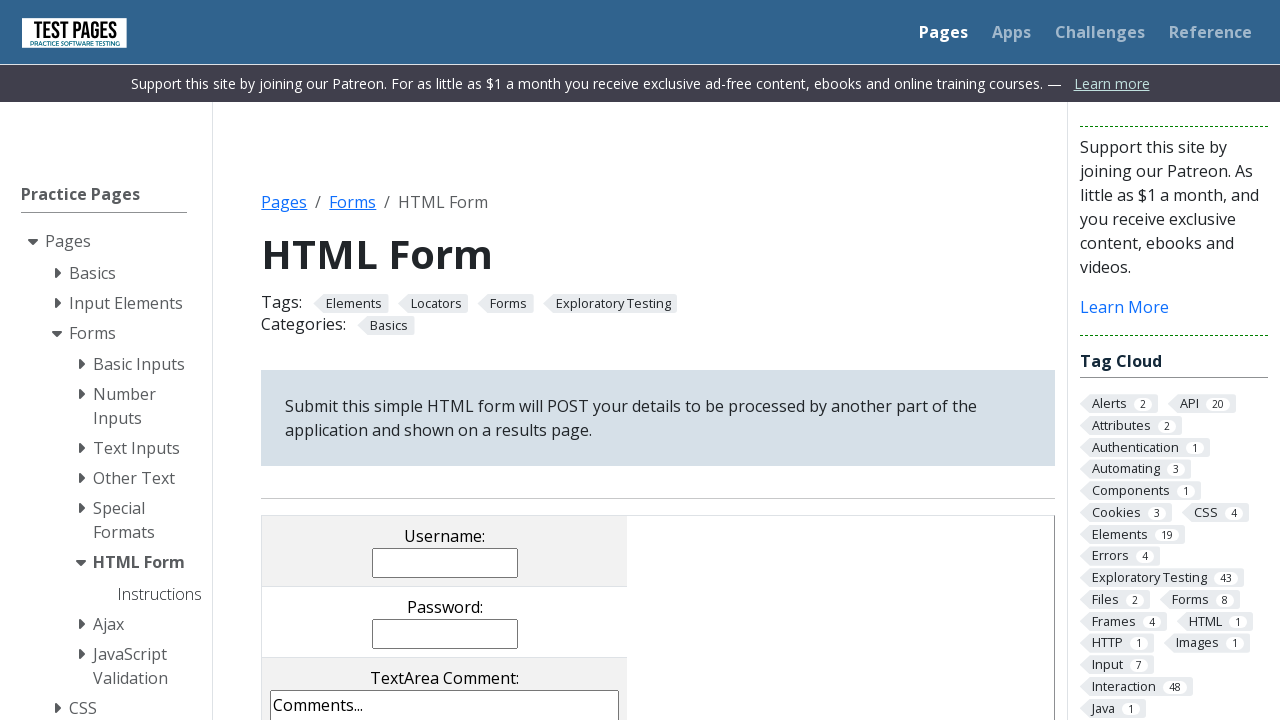

Filled username field with 'finictest' on input[name="username"]
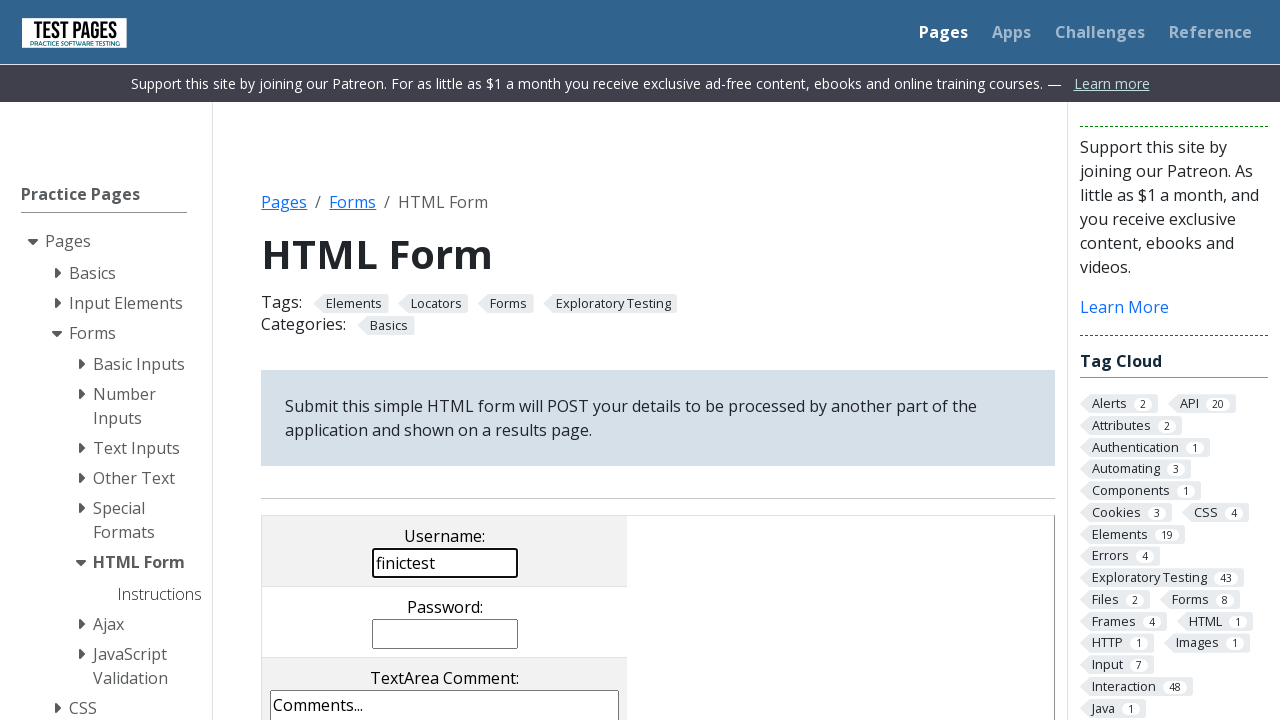

Filled password field with 'Password123' on input[name="password"]
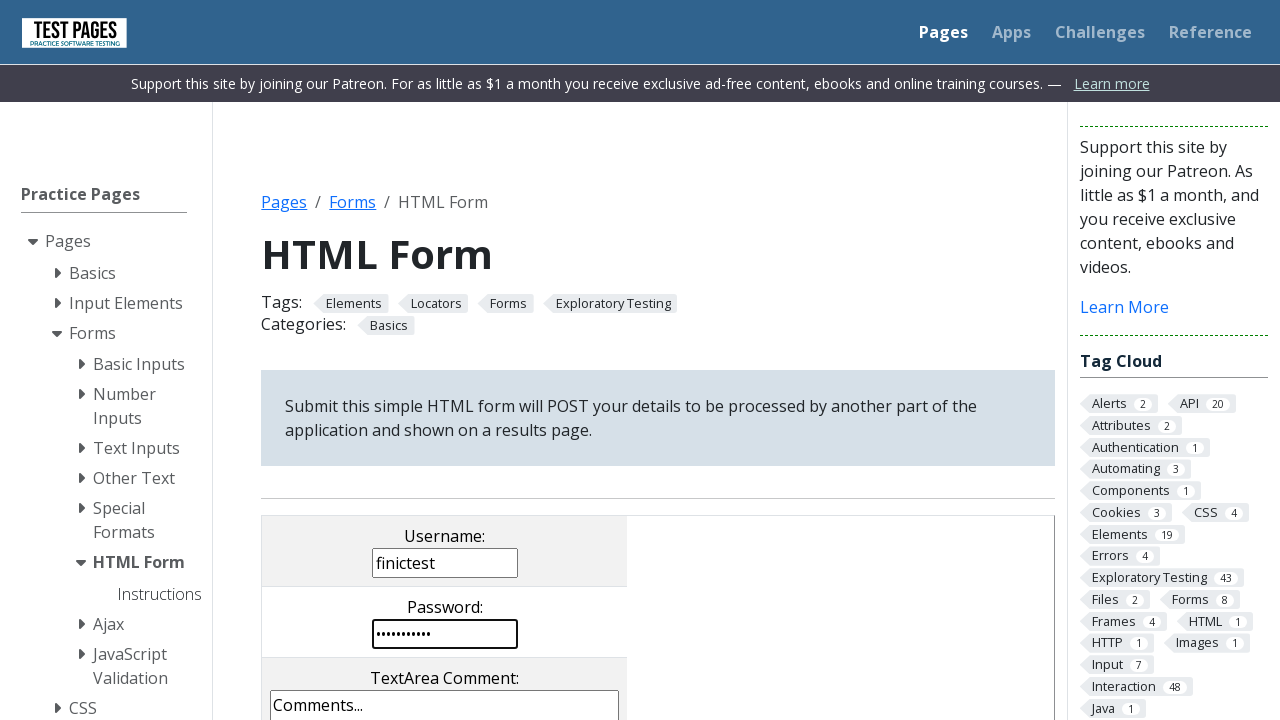

Filled comments textarea with 'This is a test comment' on textarea[name="comments"]
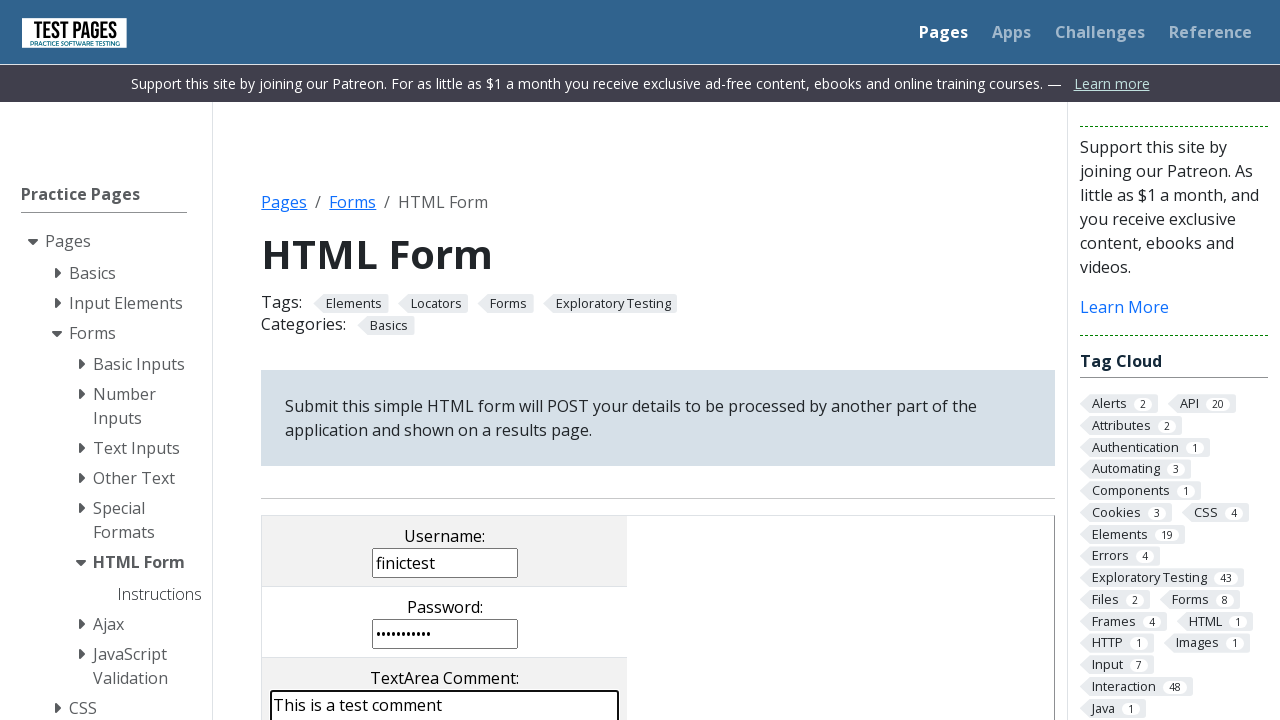

Selected radio button with value 'rd3' at (488, 360) on input[type="radio"][value="rd3"]
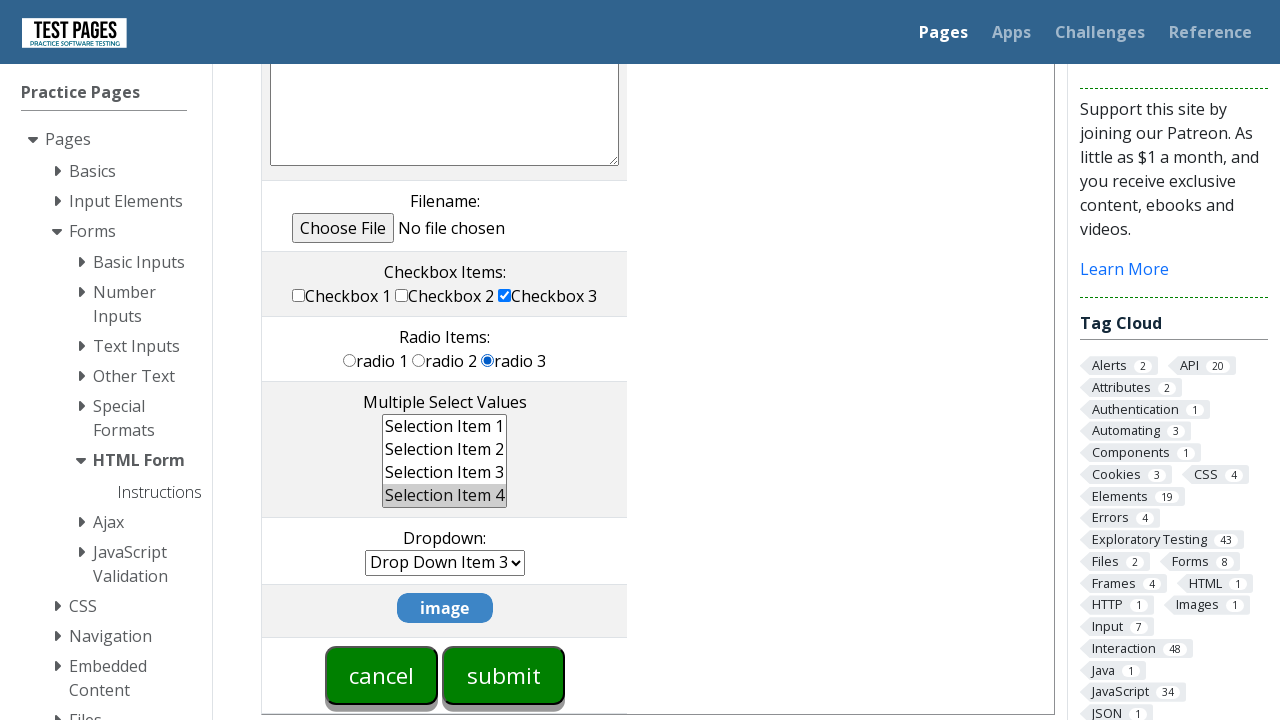

Checked checkbox with value 'cb1' at (299, 295) on input[type="checkbox"][value="cb1"]
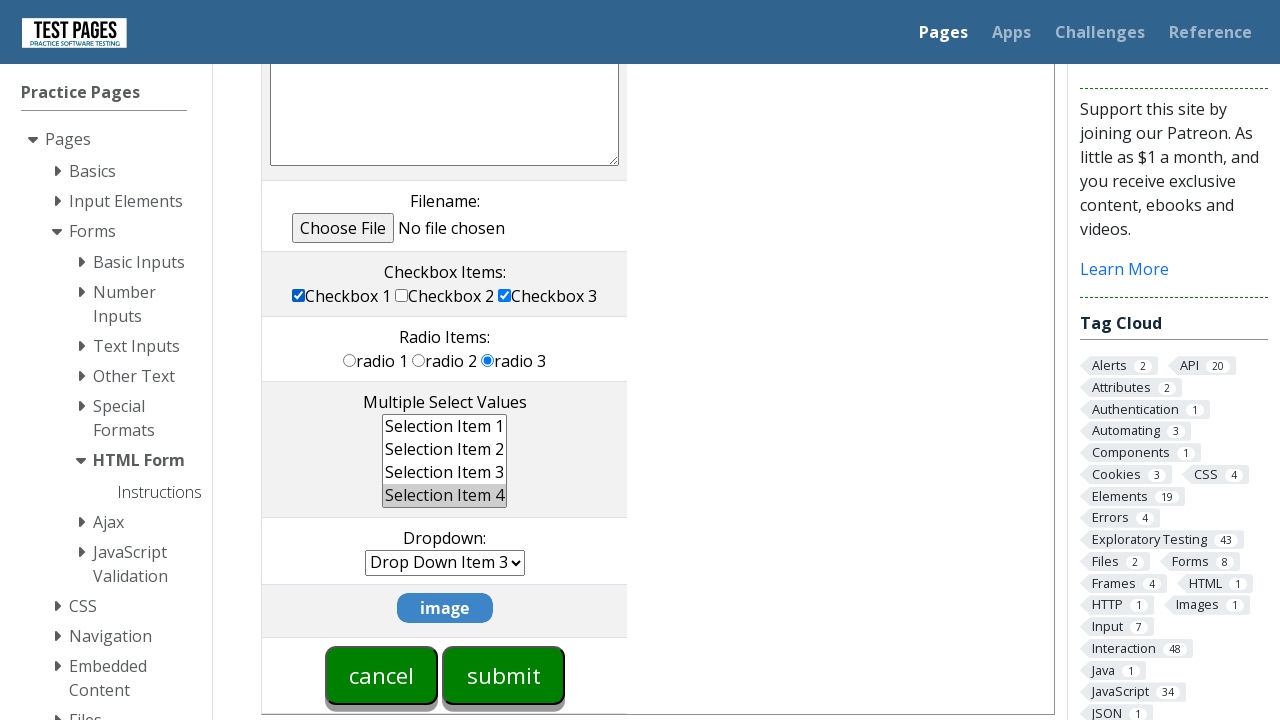

Checked checkbox with value 'cb2' at (402, 295) on input[type="checkbox"][value="cb2"]
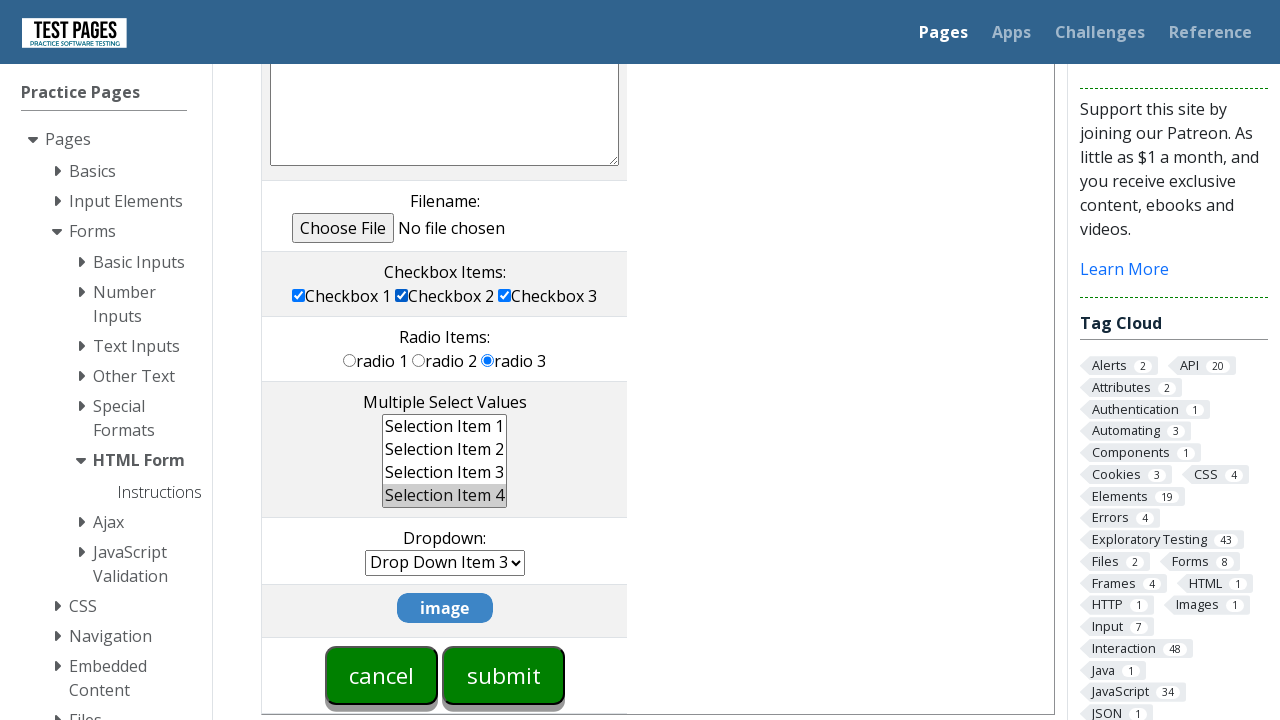

Selected multiple options 'ms1' and 'ms2' from multi-select dropdown on select[name="multipleselect[]"]
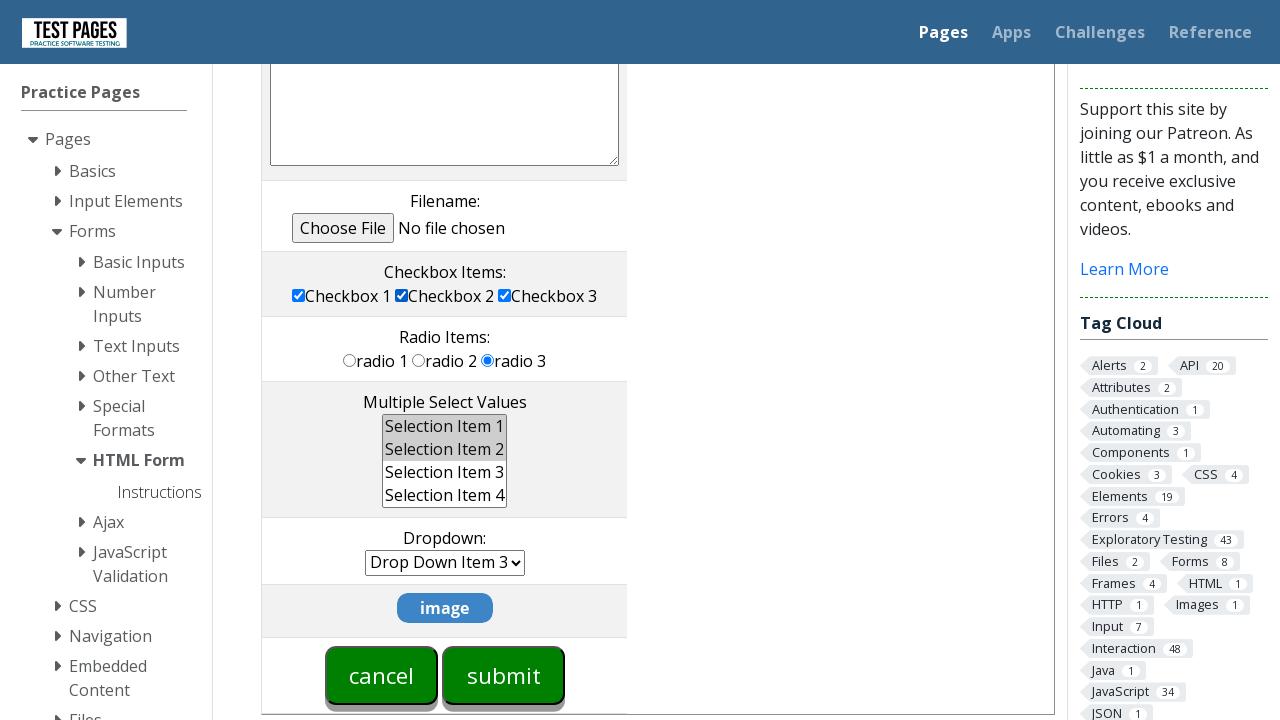

Selected option 'dd5' from single dropdown on select[name="dropdown"]
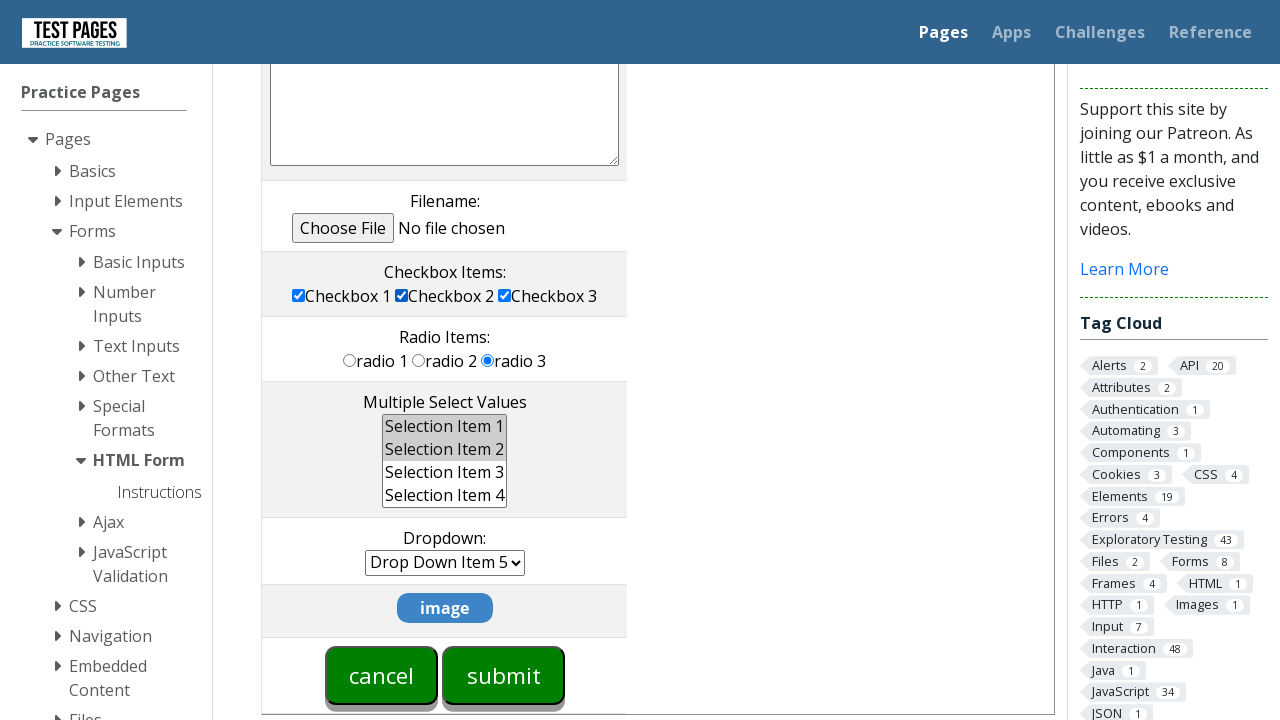

Clicked submit button to submit the form at (504, 675) on input[type="submit"]
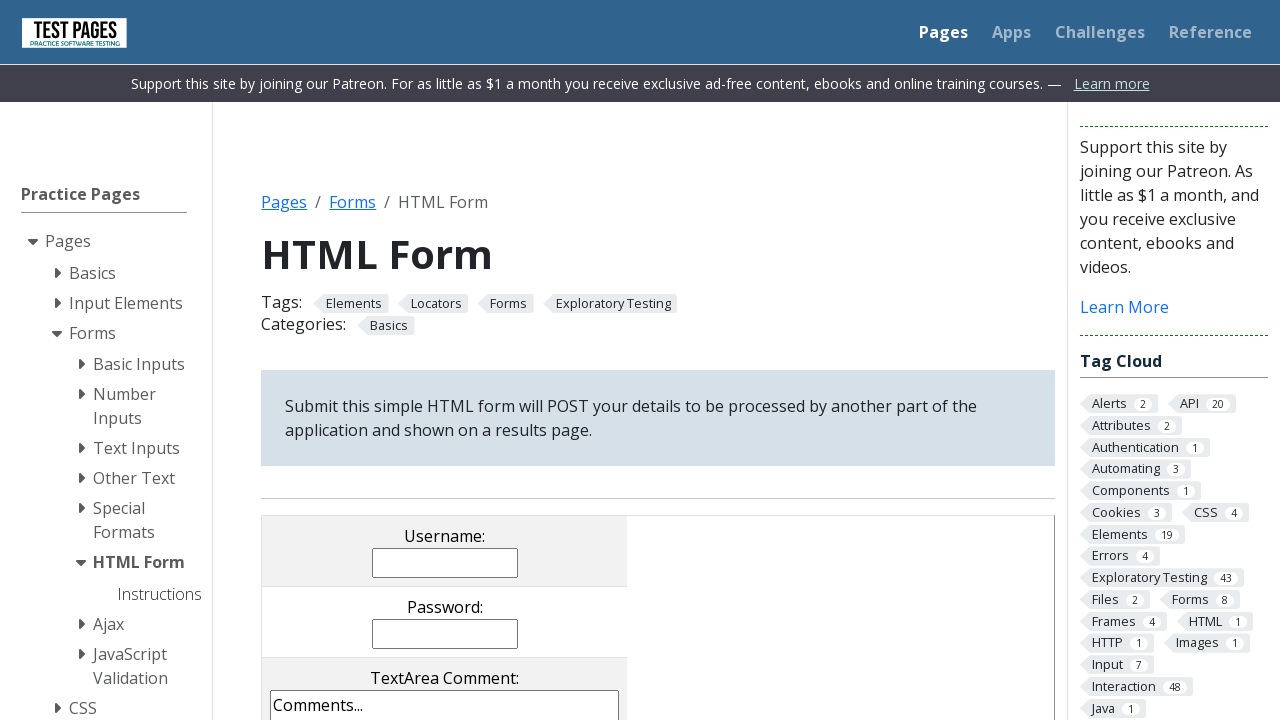

Form results appeared successfully
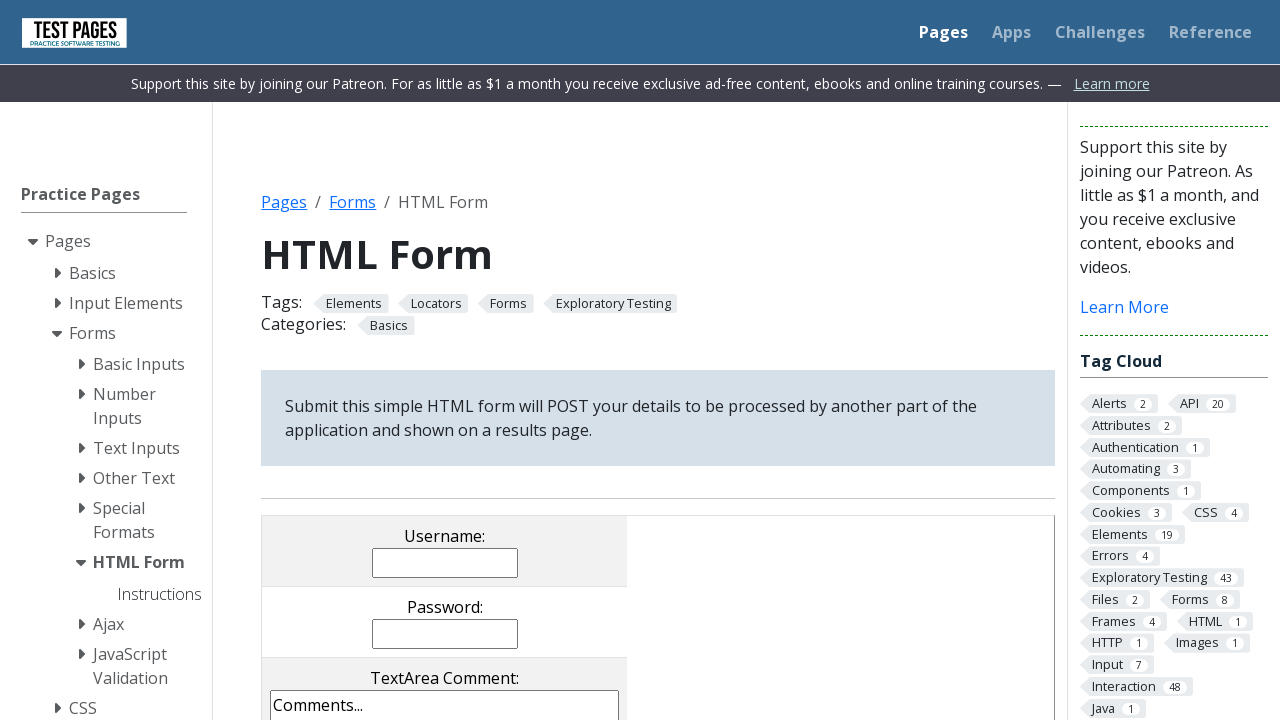

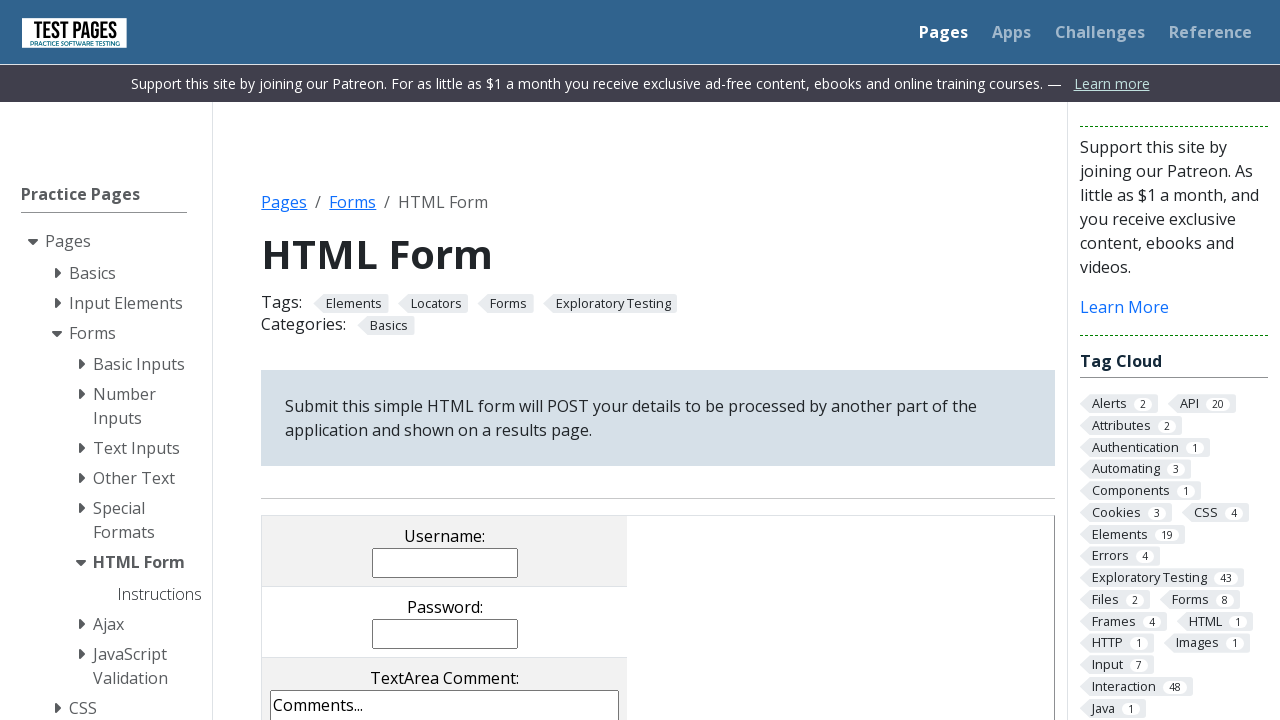